Tests that the home page does not have an element with ID "HomePageFooter"

Starting URL: http://www.arqiva.com

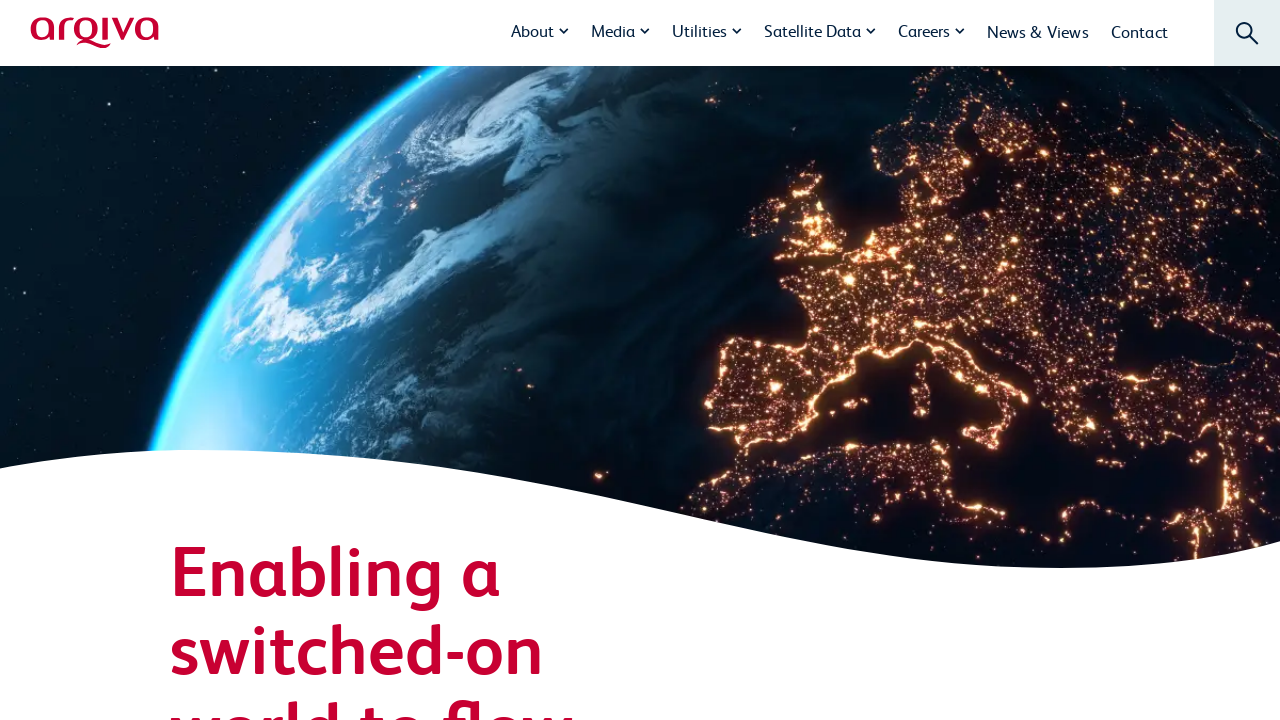

Navigated to http://www.arqiva.com
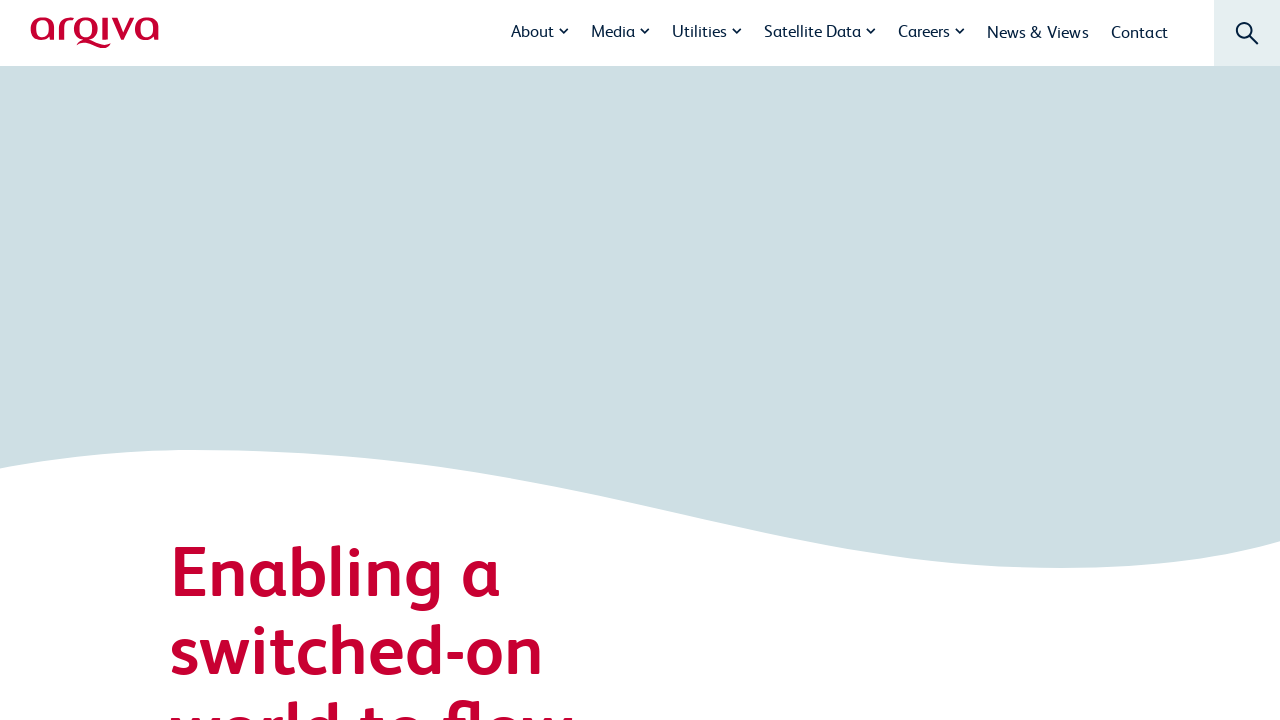

Located HomePageFooter element - count is 0 (not present)
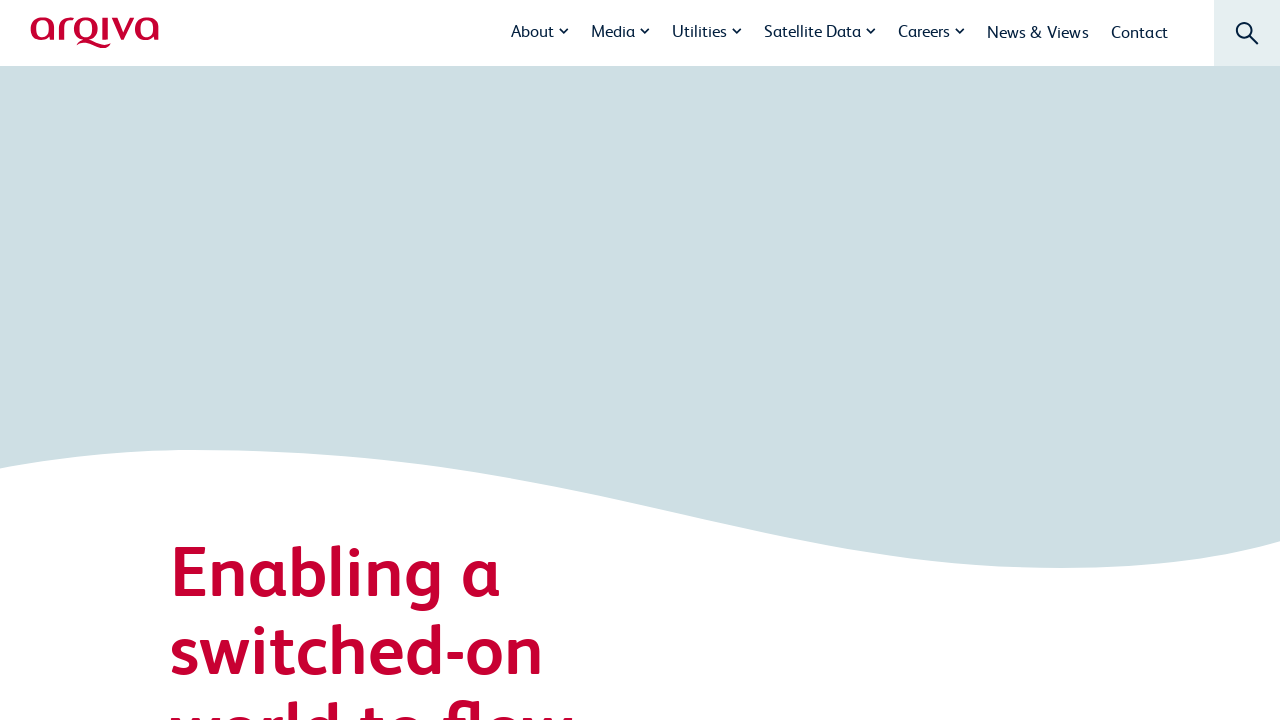

Asserted that HomePageFooter element is not present on home page
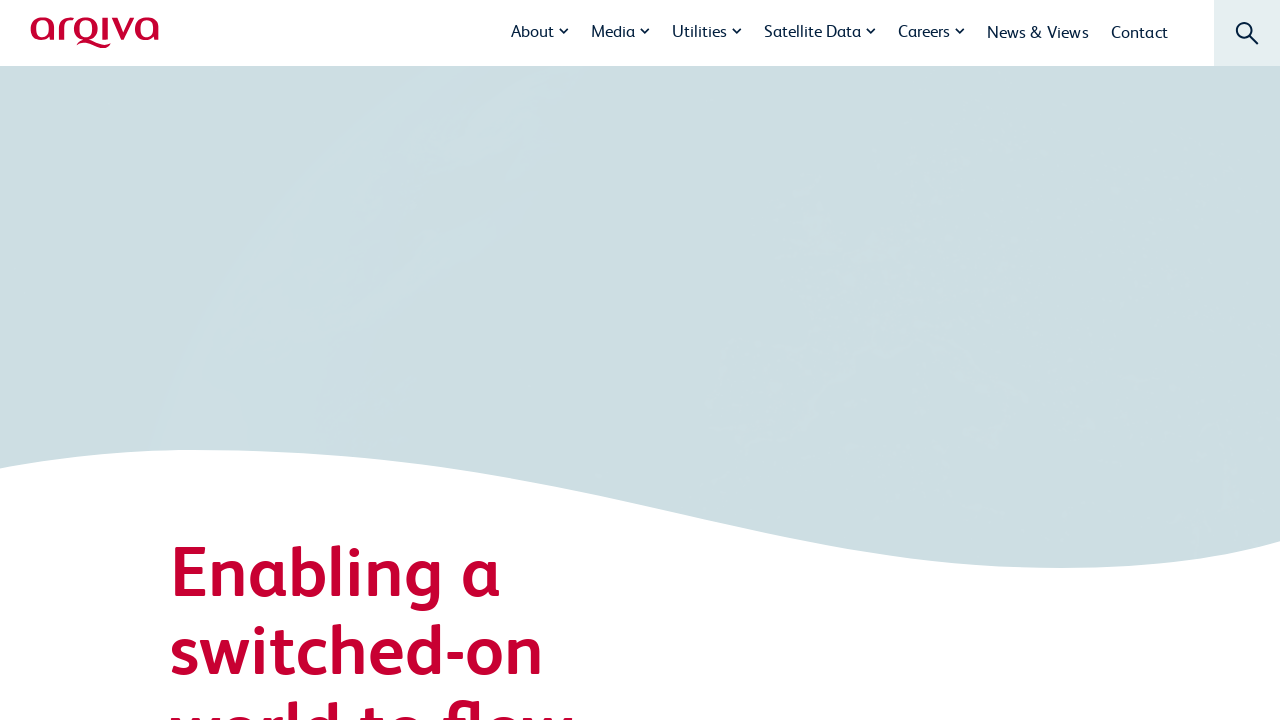

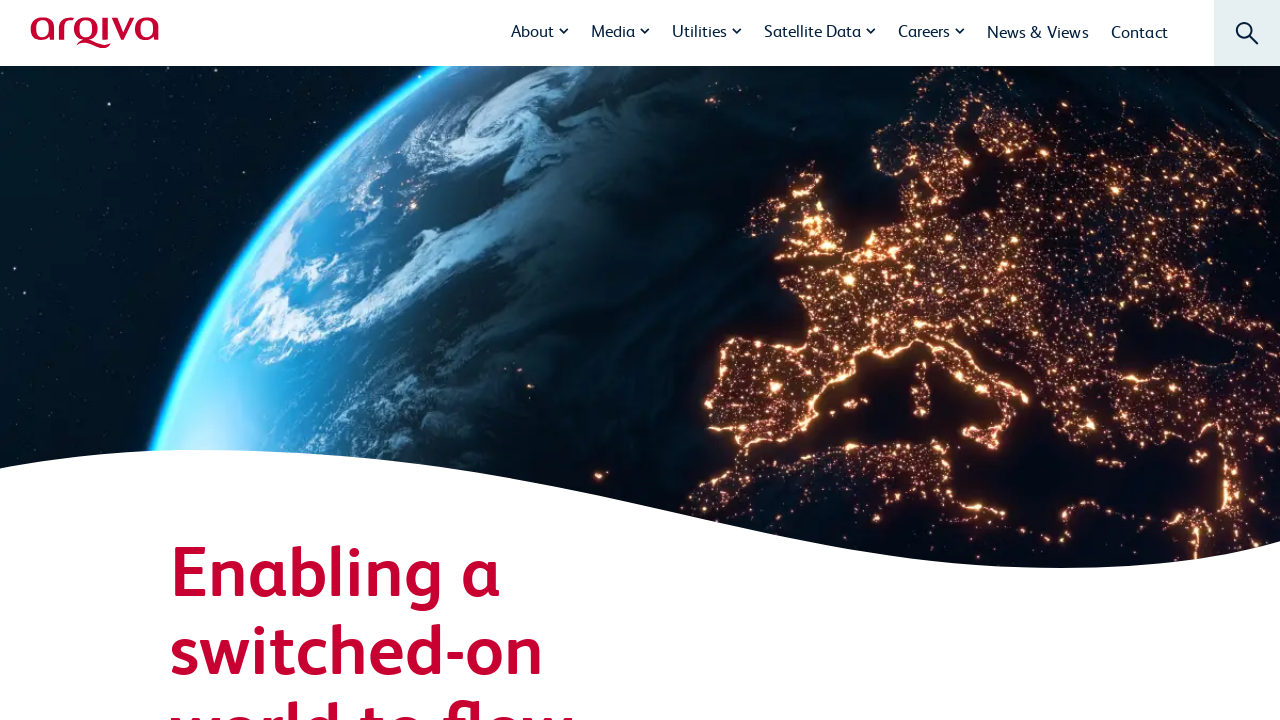